Tests A/B test opt-out by adding an opt-out cookie before navigating to the A/B test page, then verifying the page shows the opt-out state.

Starting URL: http://the-internet.herokuapp.com

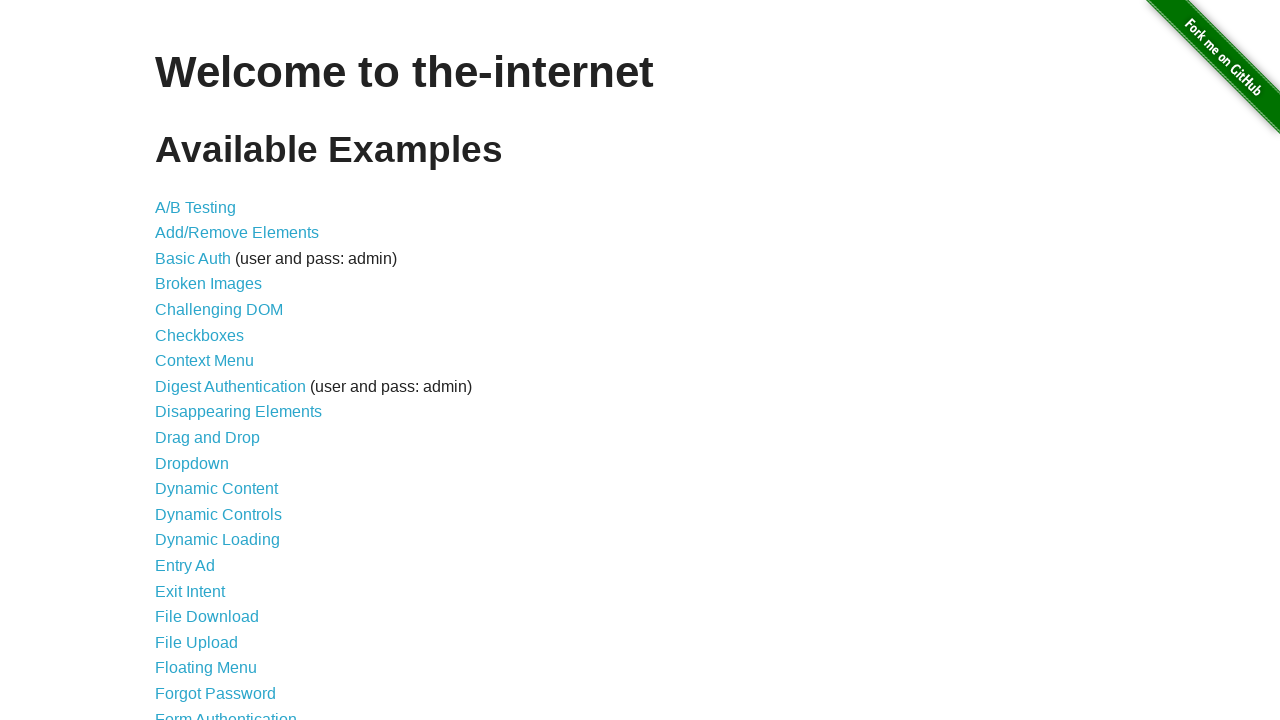

Added optimizelyOptOut cookie with value 'true' to the context
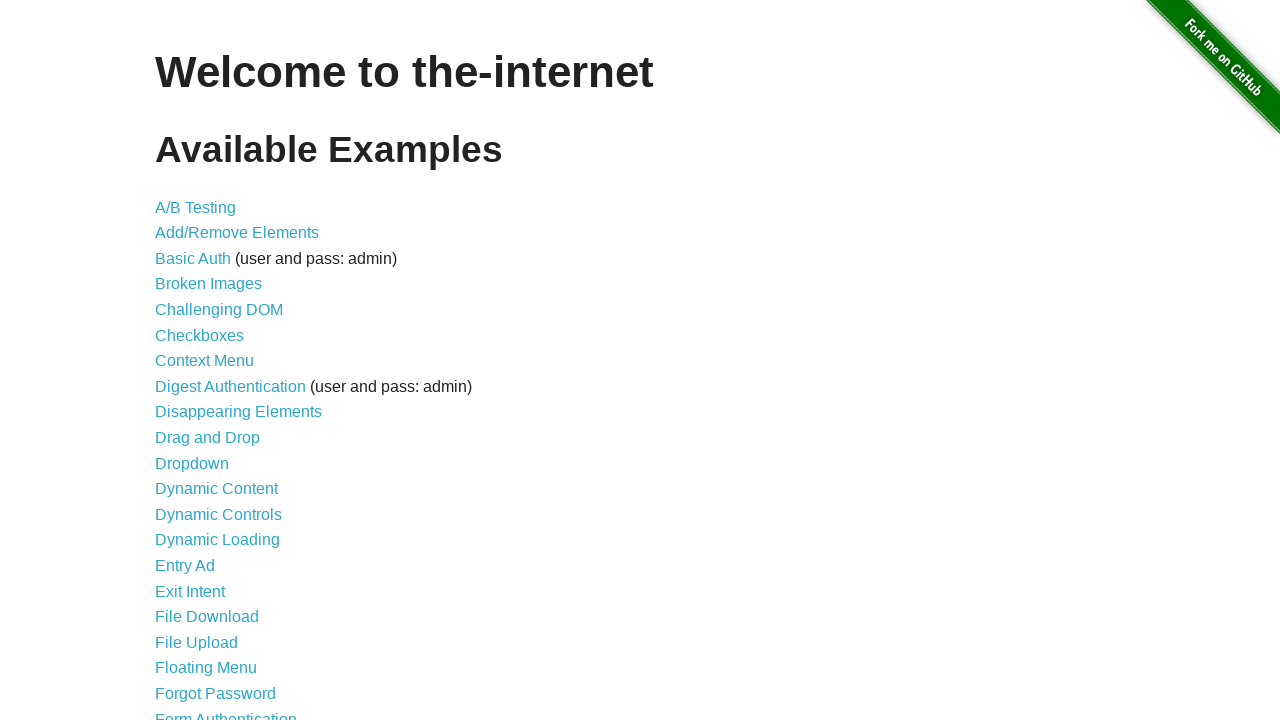

Navigated to A/B test page at http://the-internet.herokuapp.com/abtest
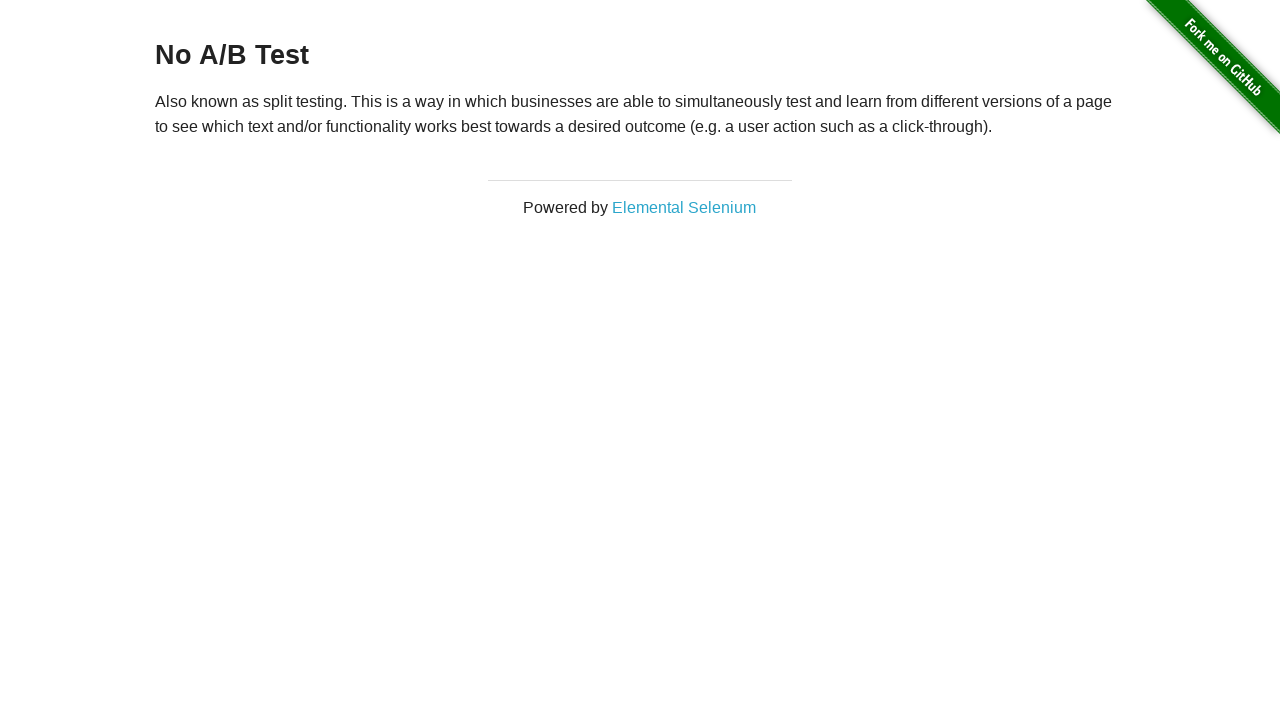

Retrieved heading text from h3 element
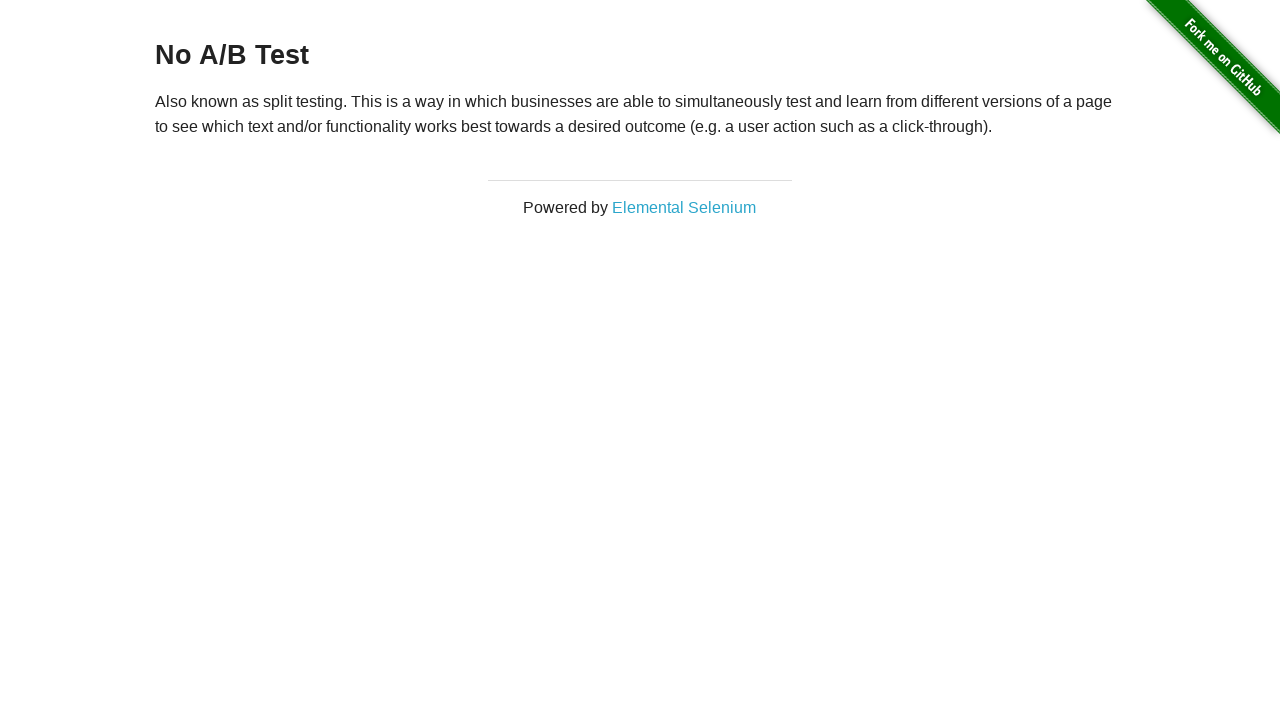

Verified that heading text is 'No A/B Test', confirming opt-out state
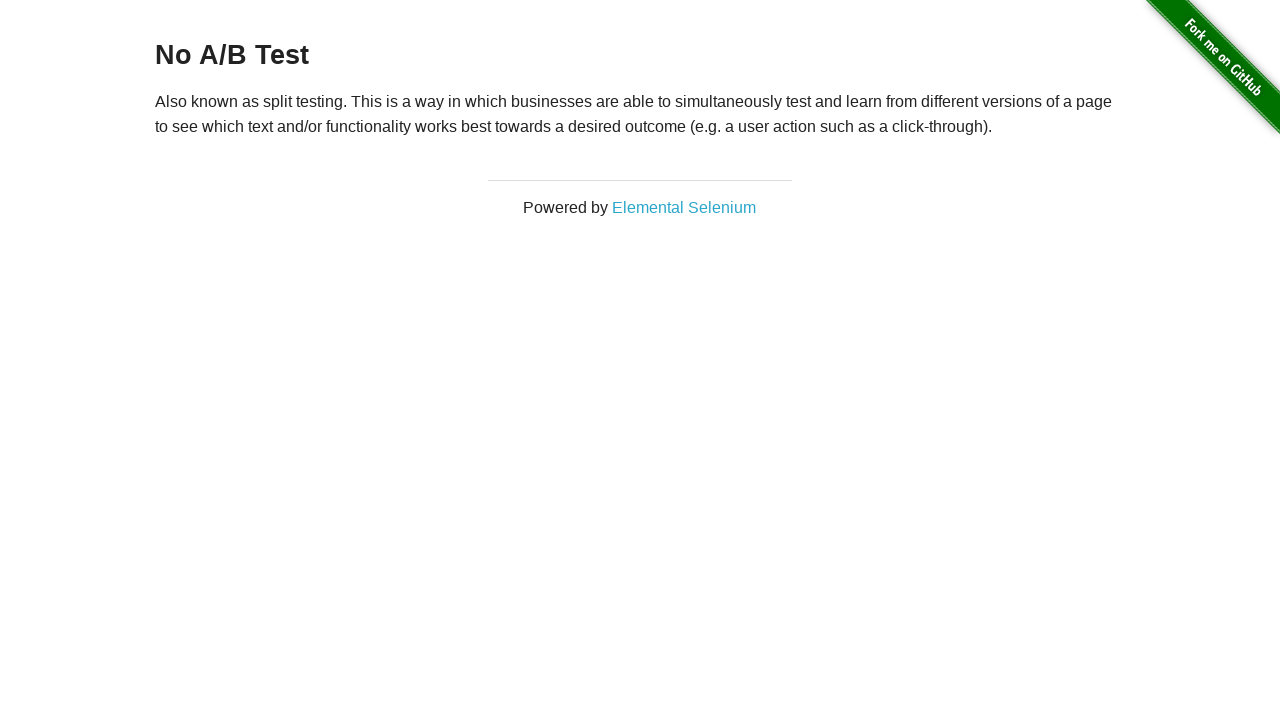

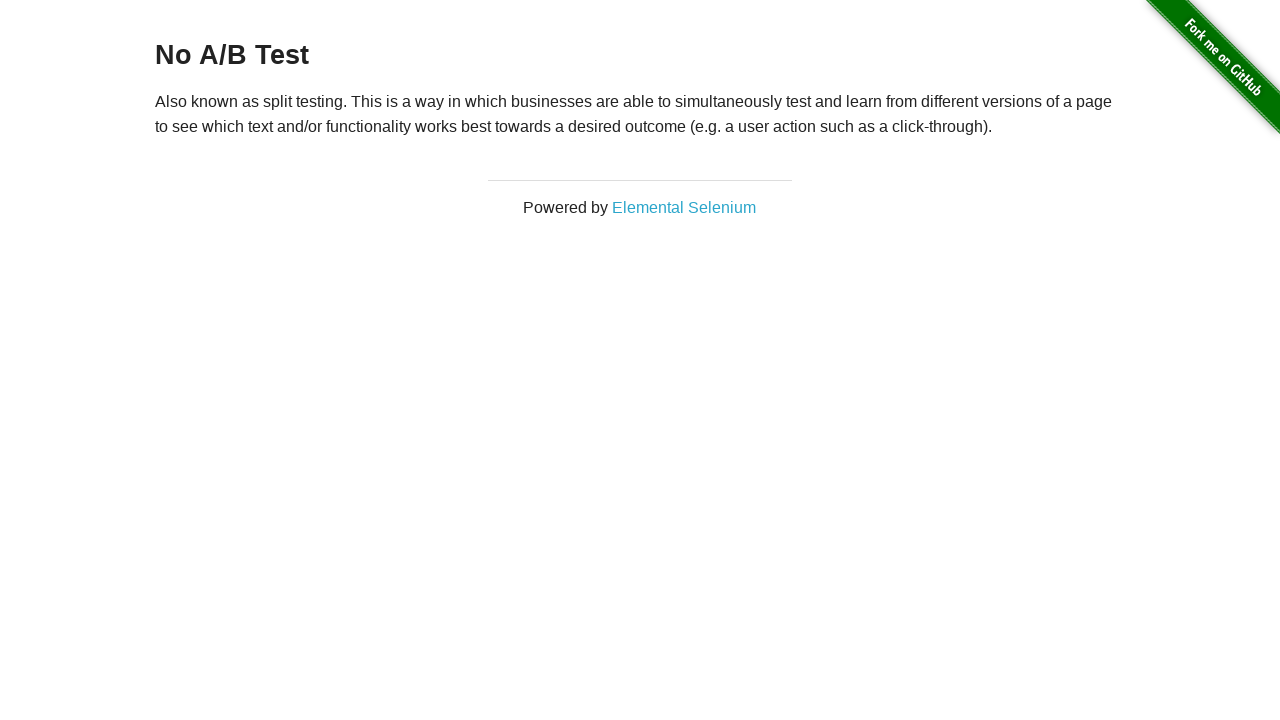